Tests sending a TAB key using keyboard actions and verifies the page displays the correct key press result

Starting URL: http://the-internet.herokuapp.com/key_presses

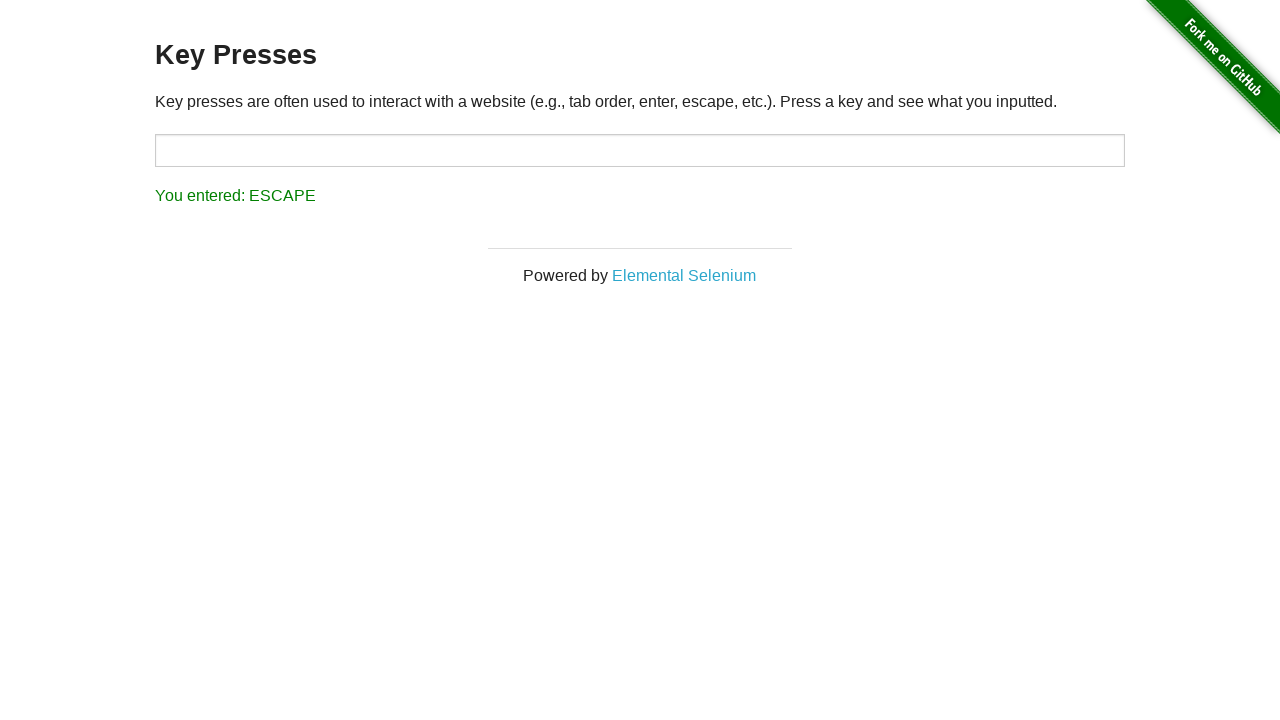

Pressed TAB key
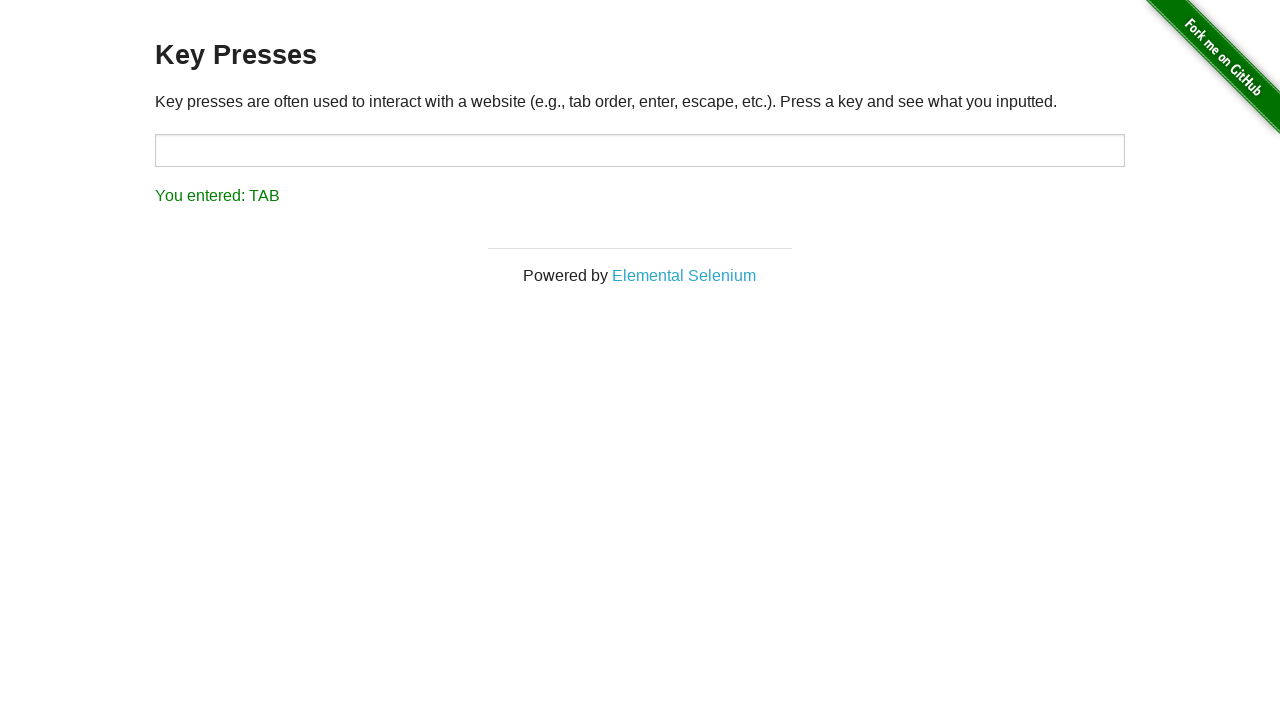

Result element loaded
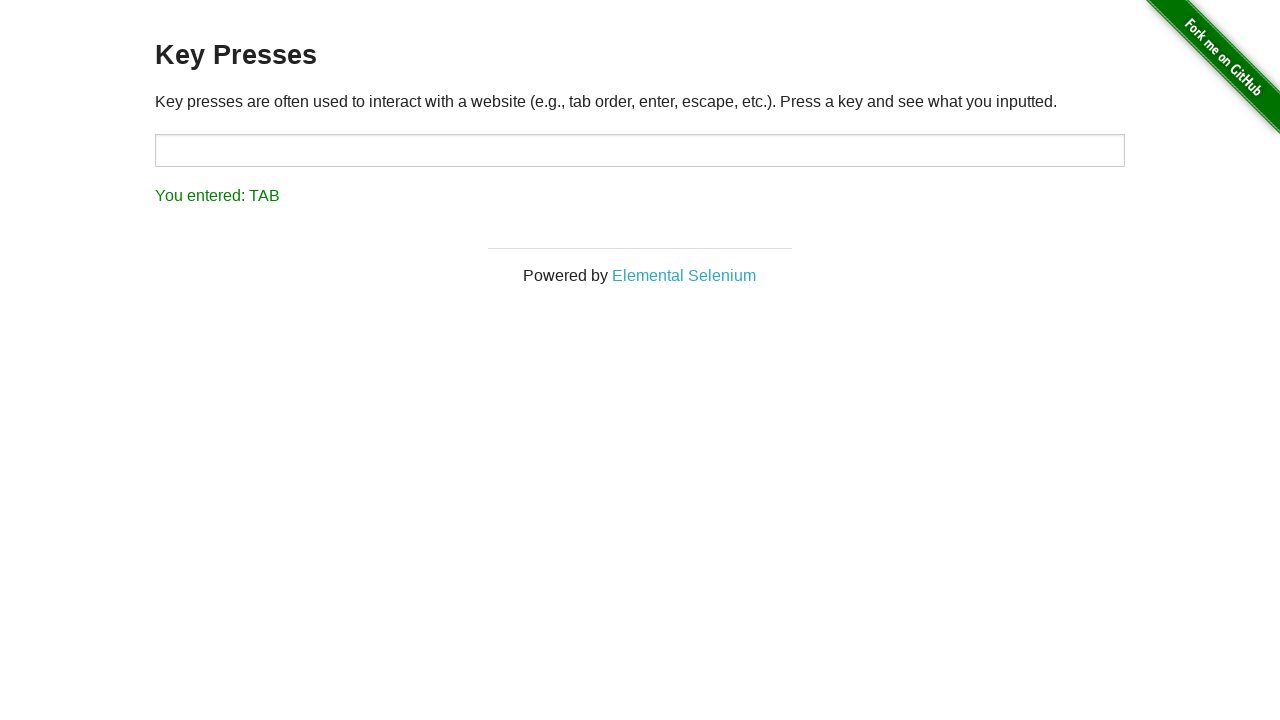

Retrieved result text content
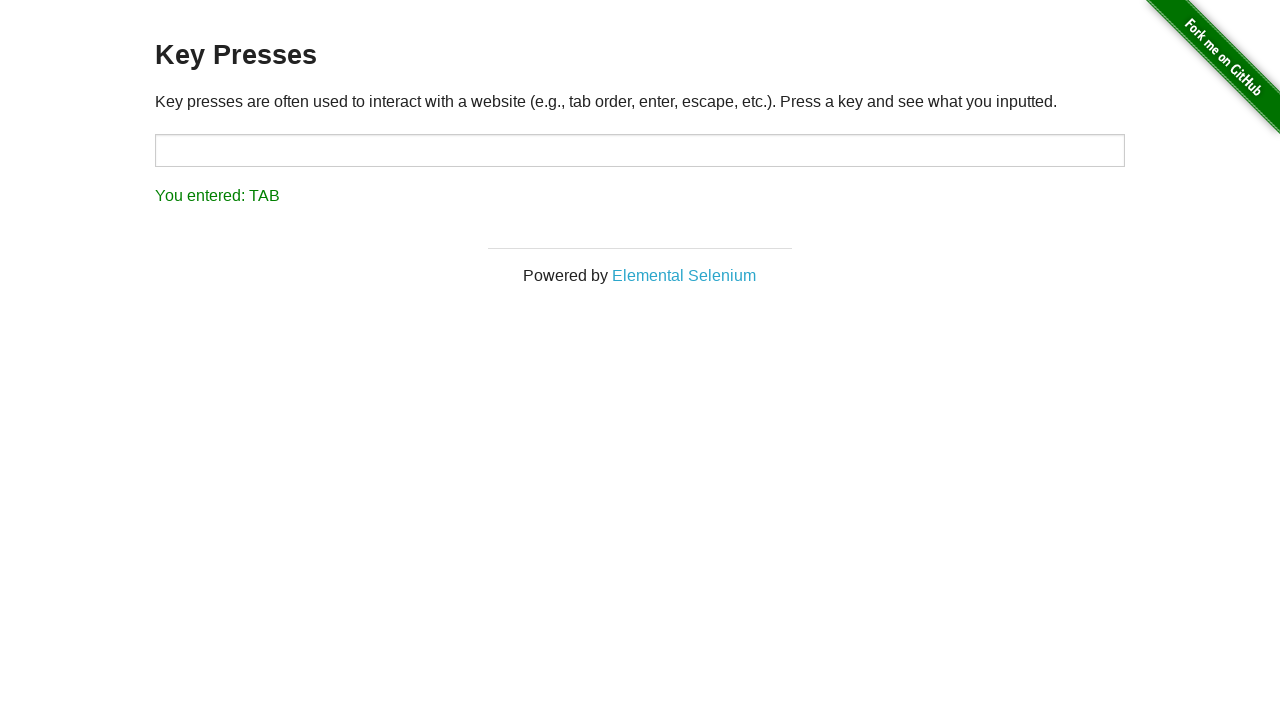

Verified result text displays 'You entered: TAB'
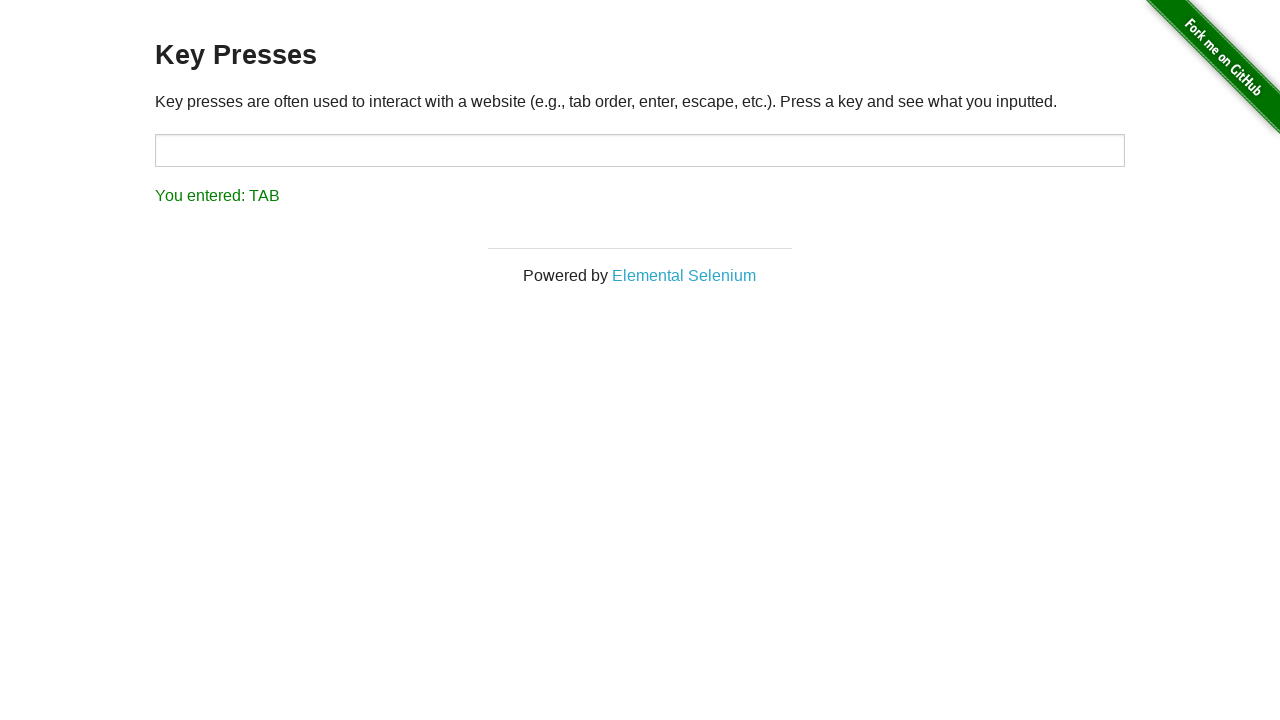

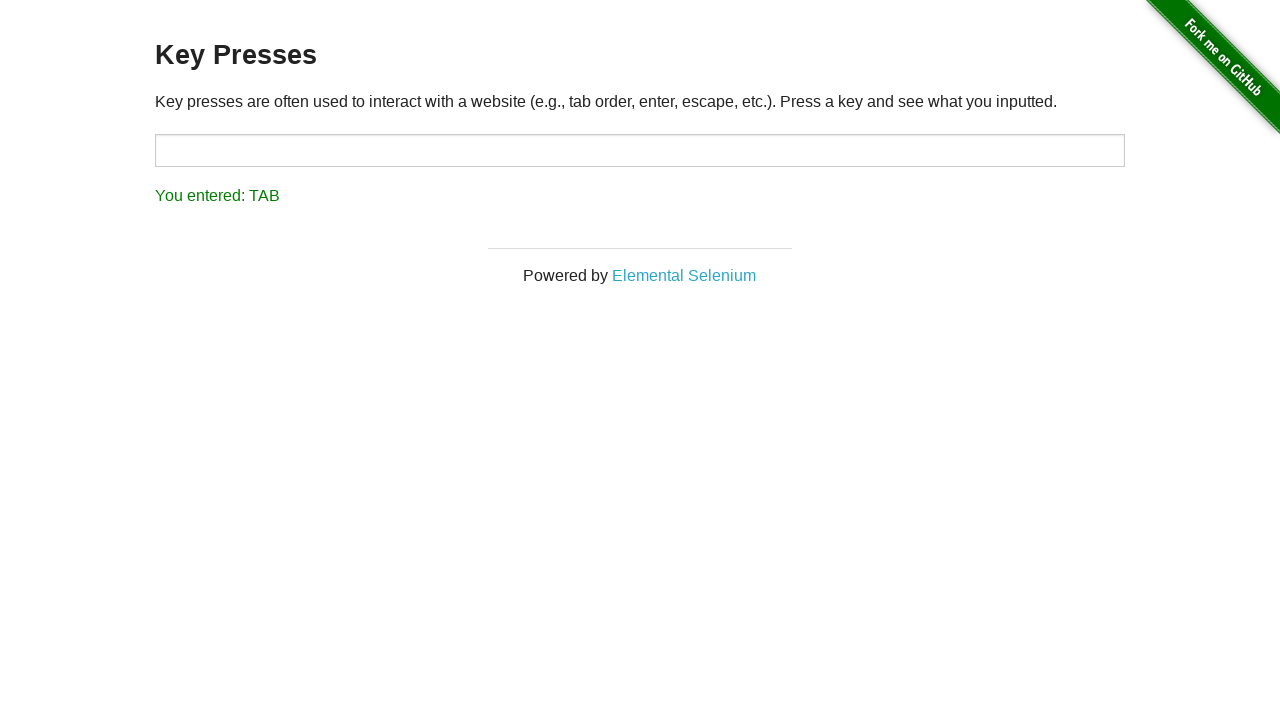